Tests button click functionality by clicking on Button 1 and verifying that the expected result text is displayed

Starting URL: http://practice.cydeo.com/multiple_buttons

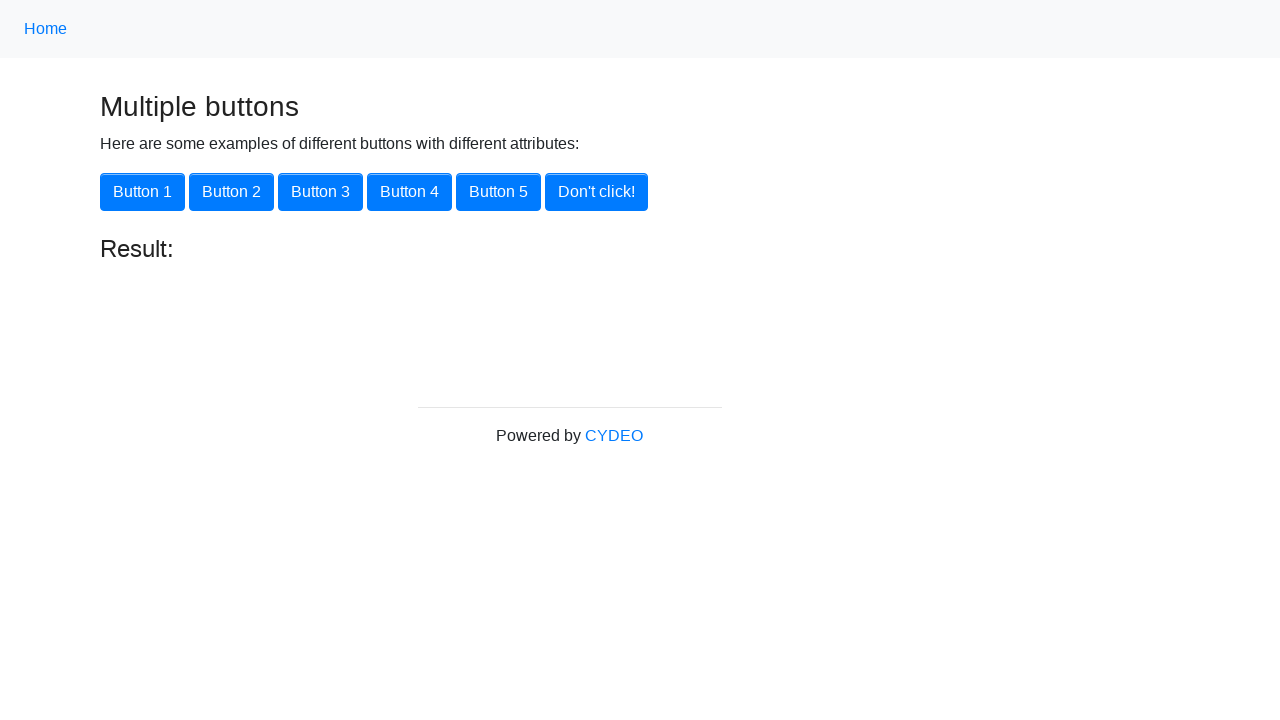

Clicked on Button 1 at (142, 192) on button.btn.btn-primary >> nth=0
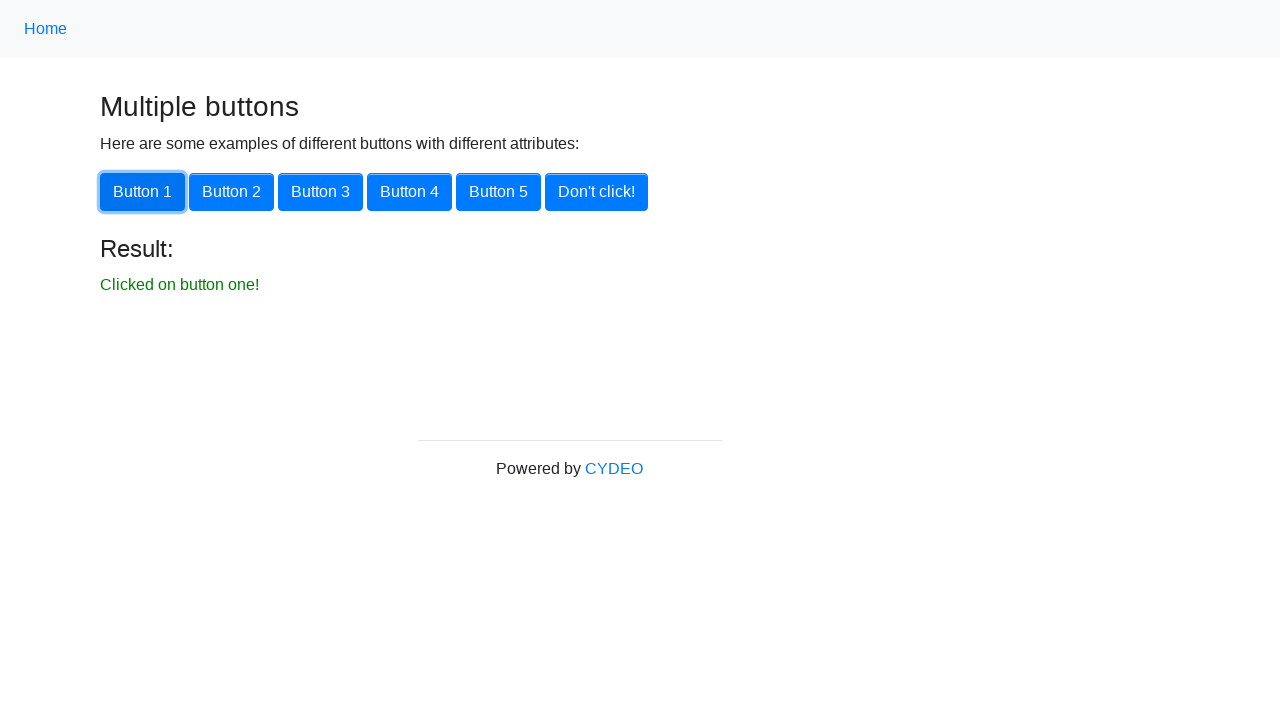

Result element loaded after clicking Button 1
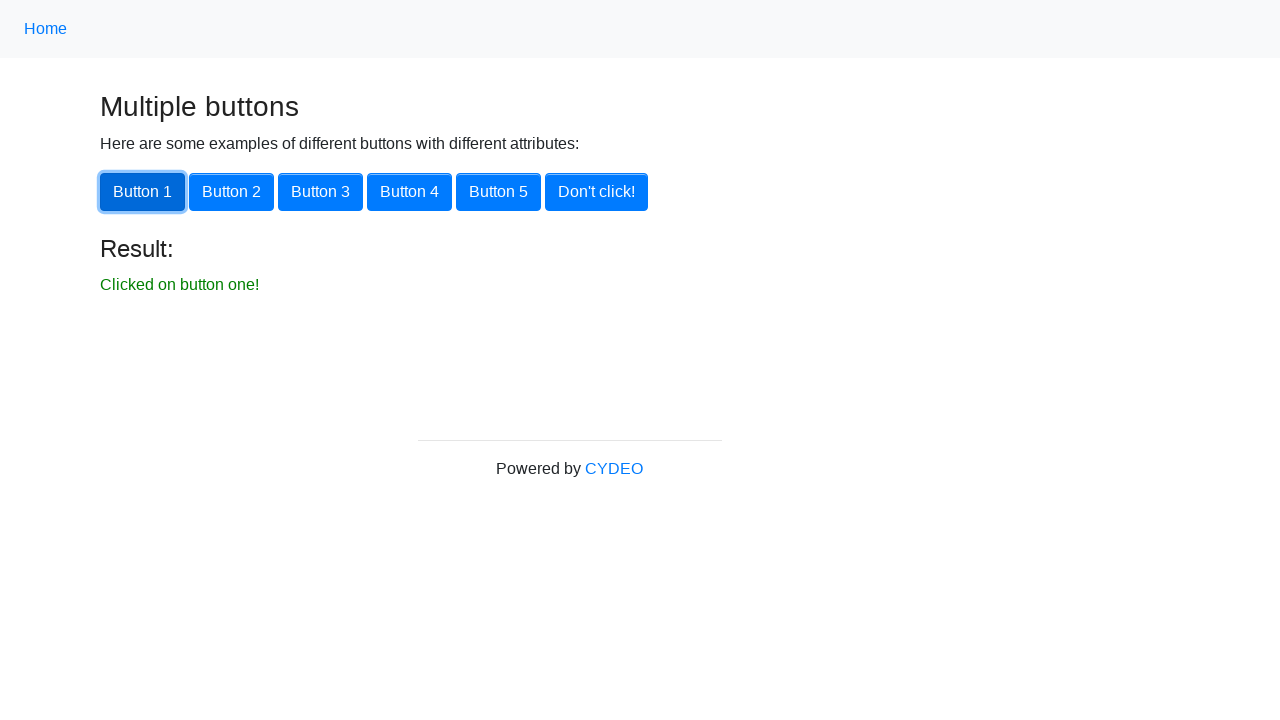

Retrieved result text content
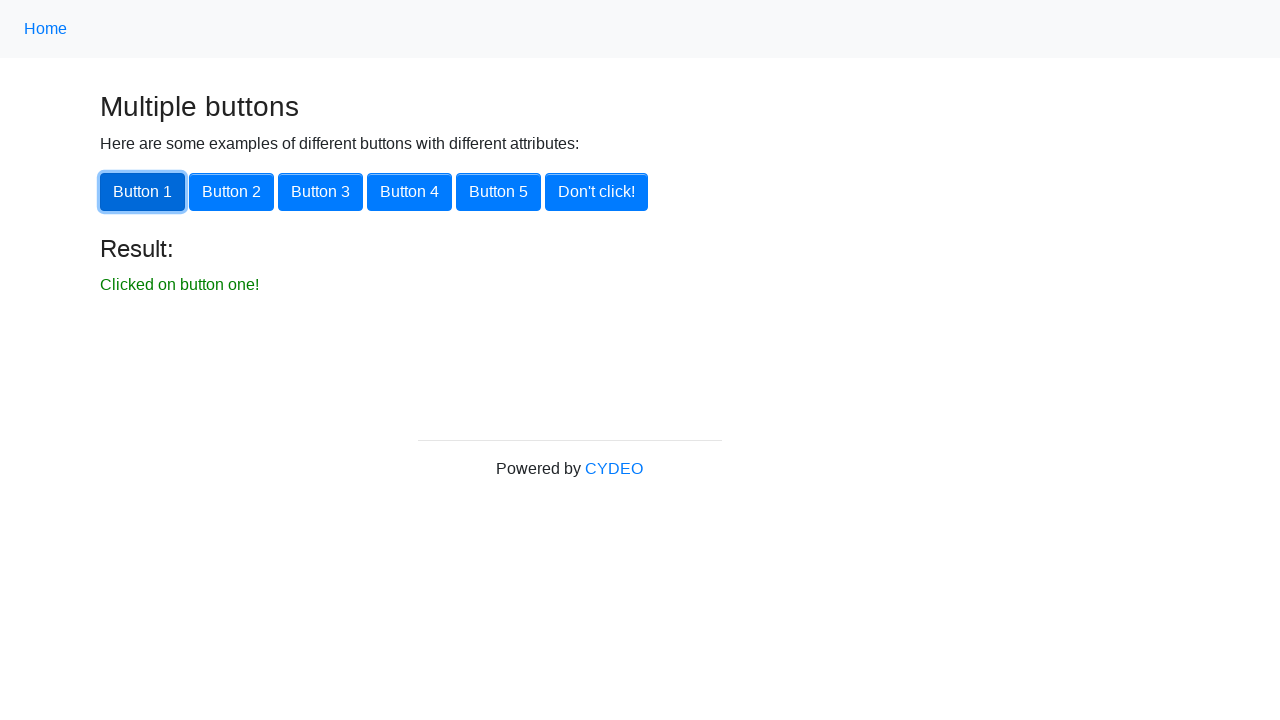

Verified result text matches expected value 'Clicked on button one!'
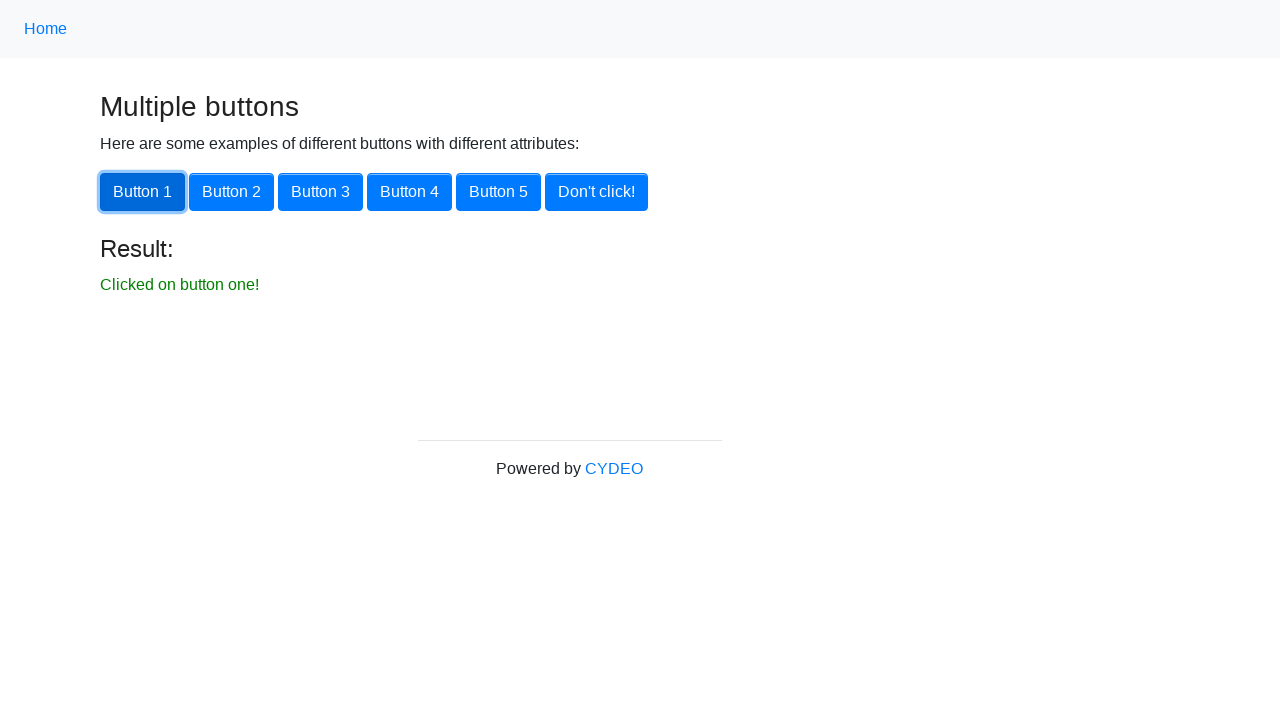

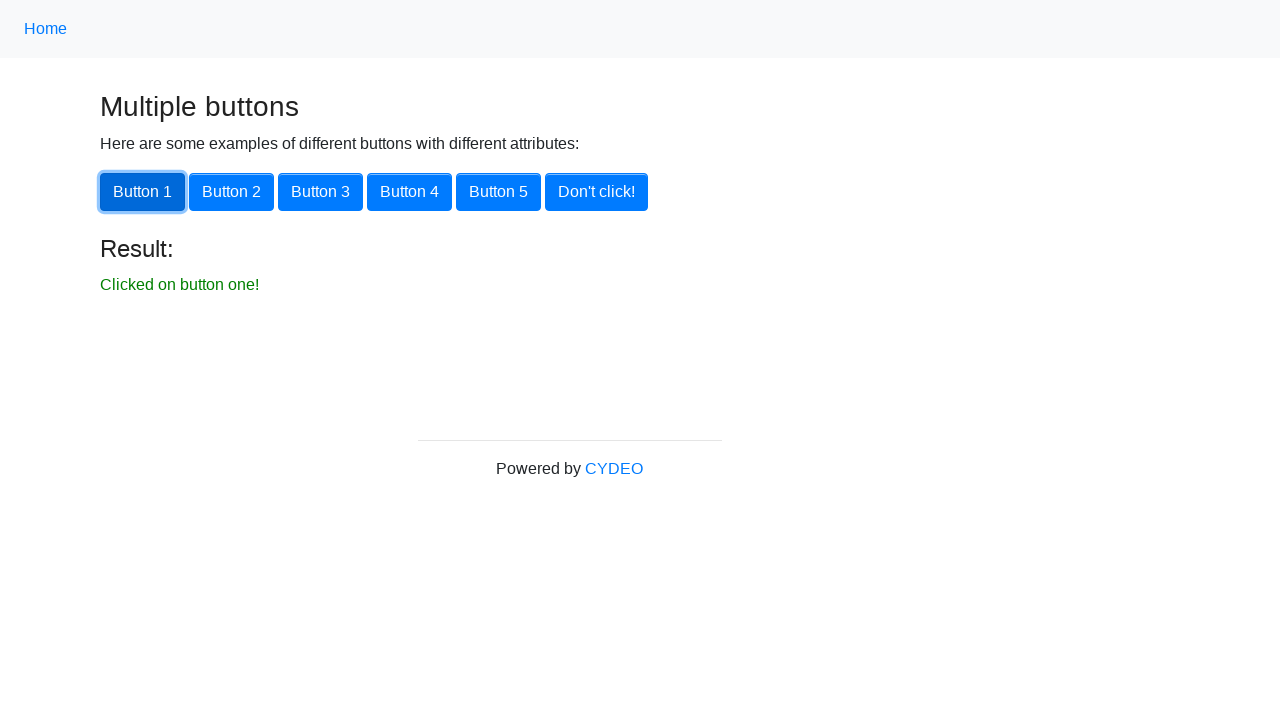